Tests browser tab handling by clicking a button that opens a new tab, switching to that new tab, and clicking on a Training link in the child window.

Starting URL: https://skpatro.github.io/demo/links/

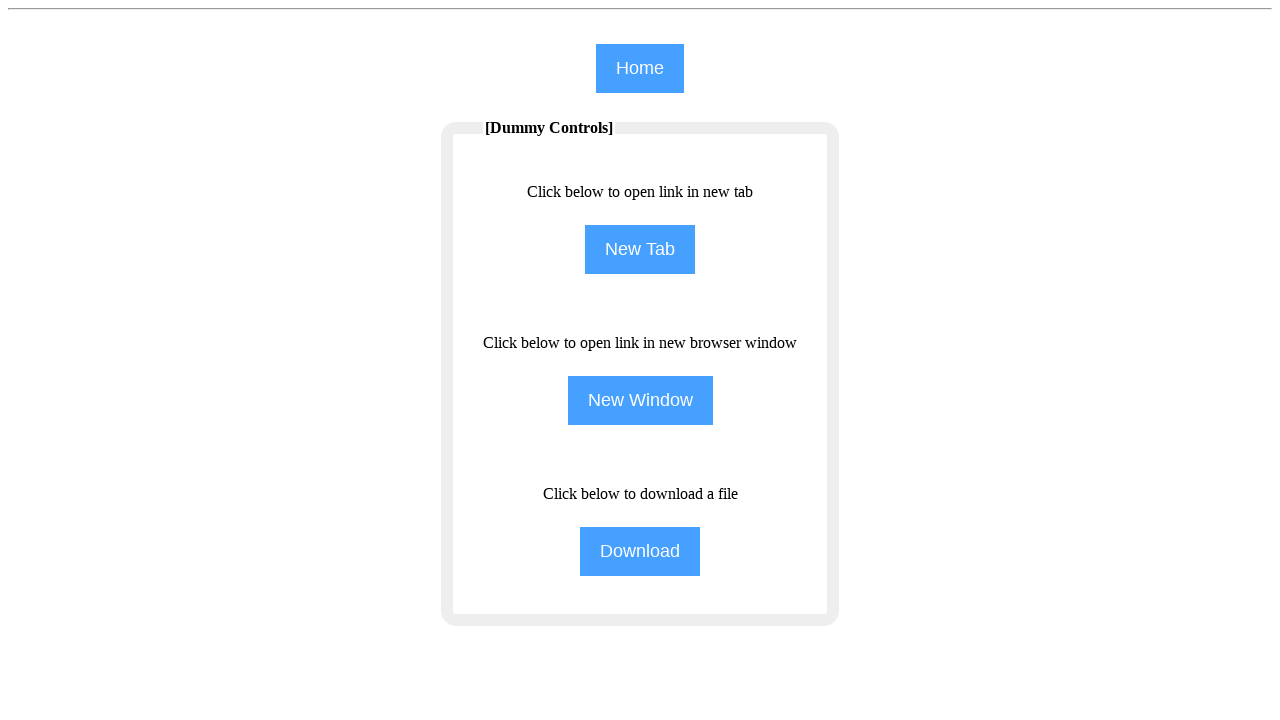

Clicked 'New Tab' button to open a new browser tab at (640, 250) on input[value='New Tab']
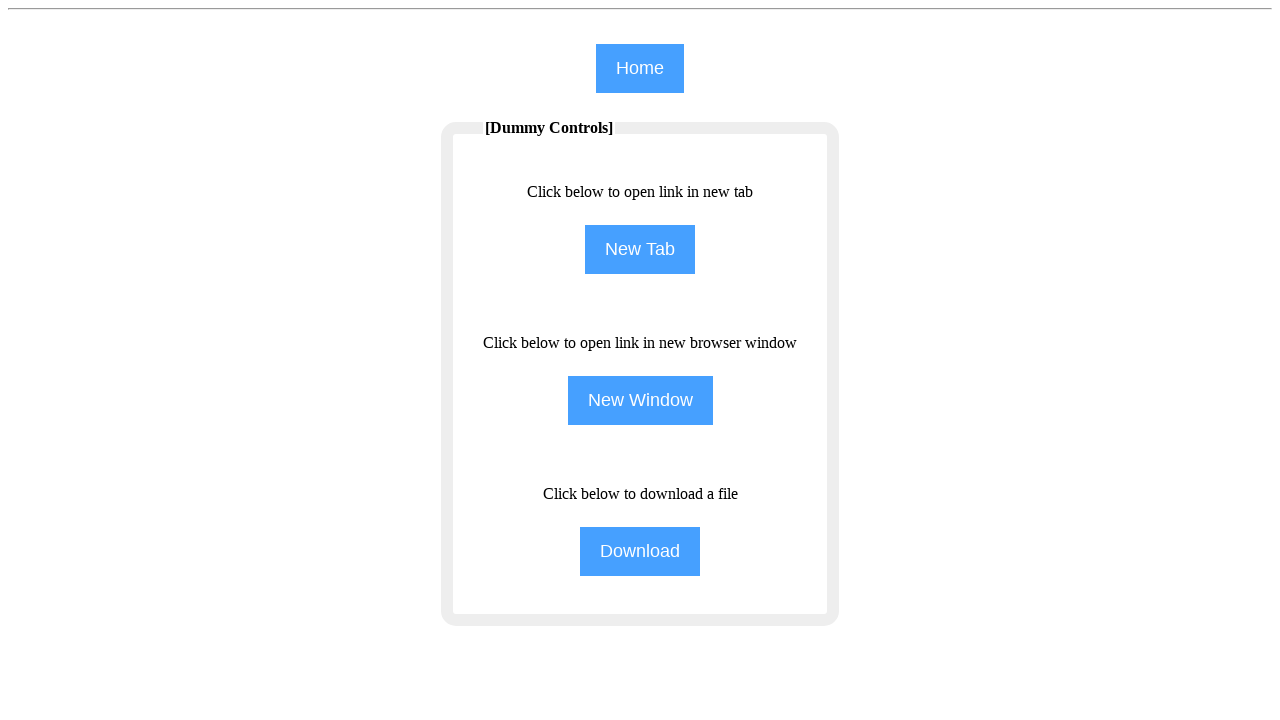

Obtained reference to the newly opened tab
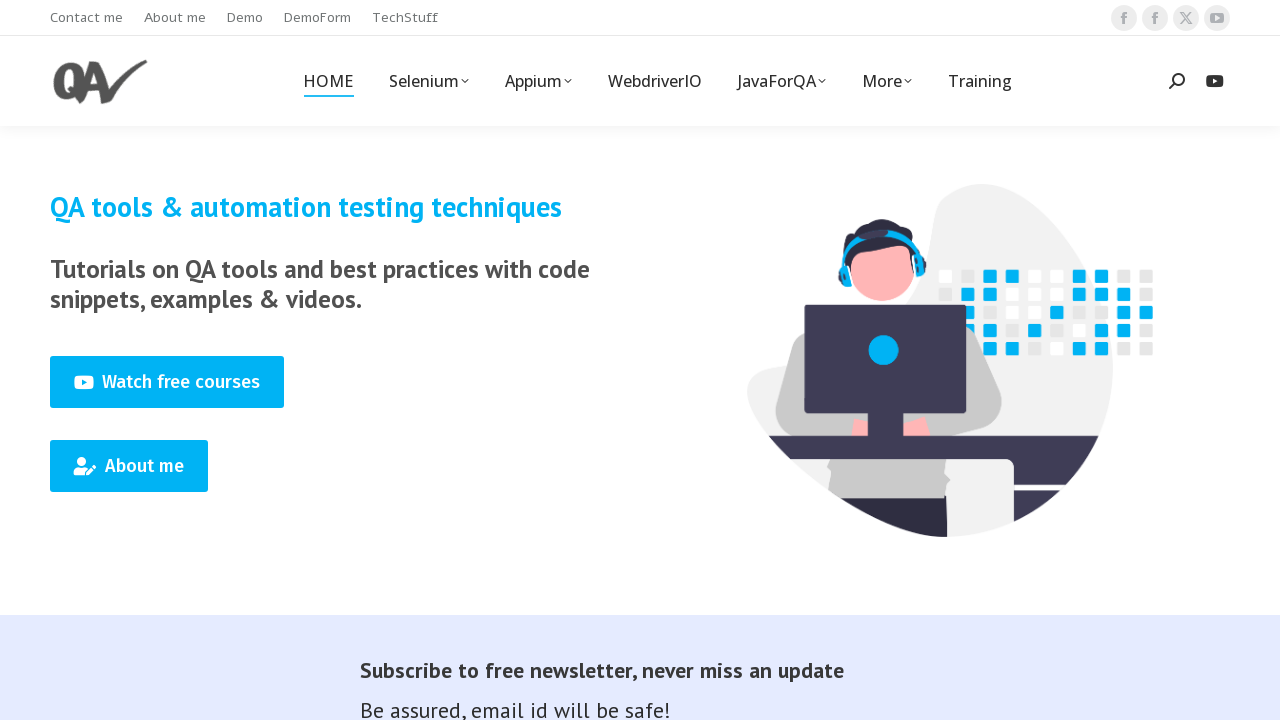

New tab page loaded successfully
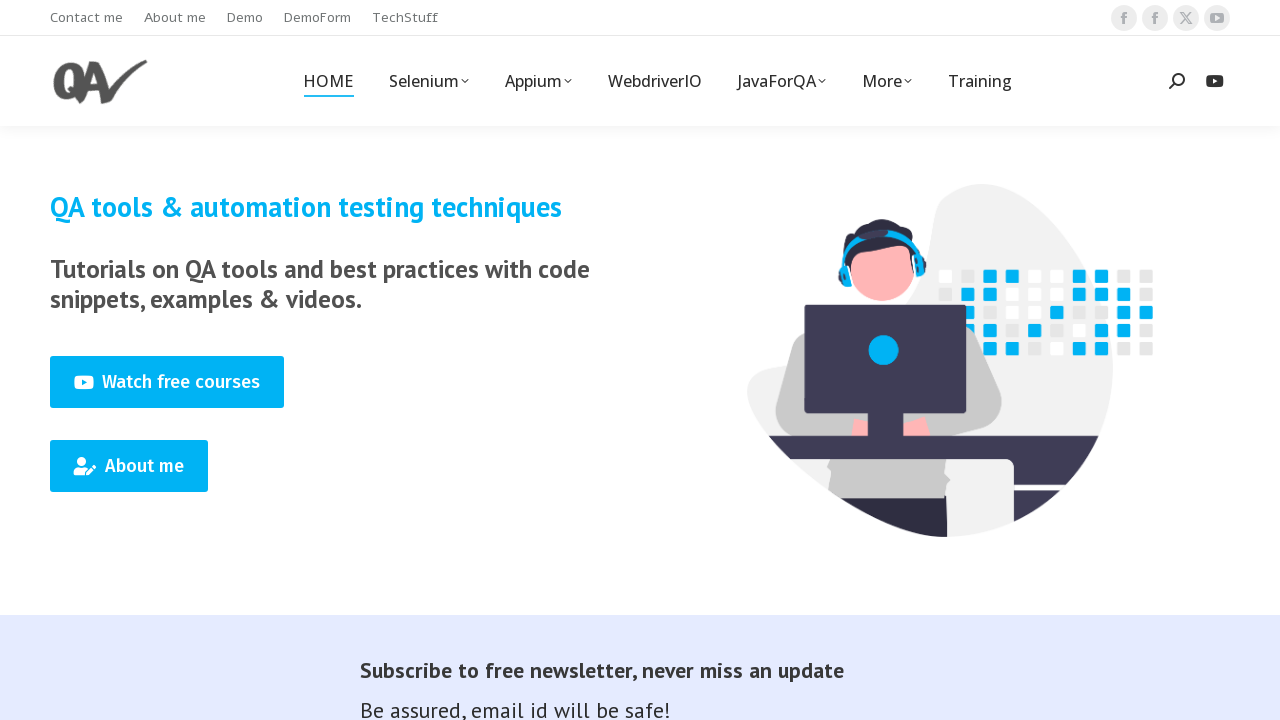

Clicked on the Training link in the new tab at (980, 81) on (//span[text()='Training'])[1]
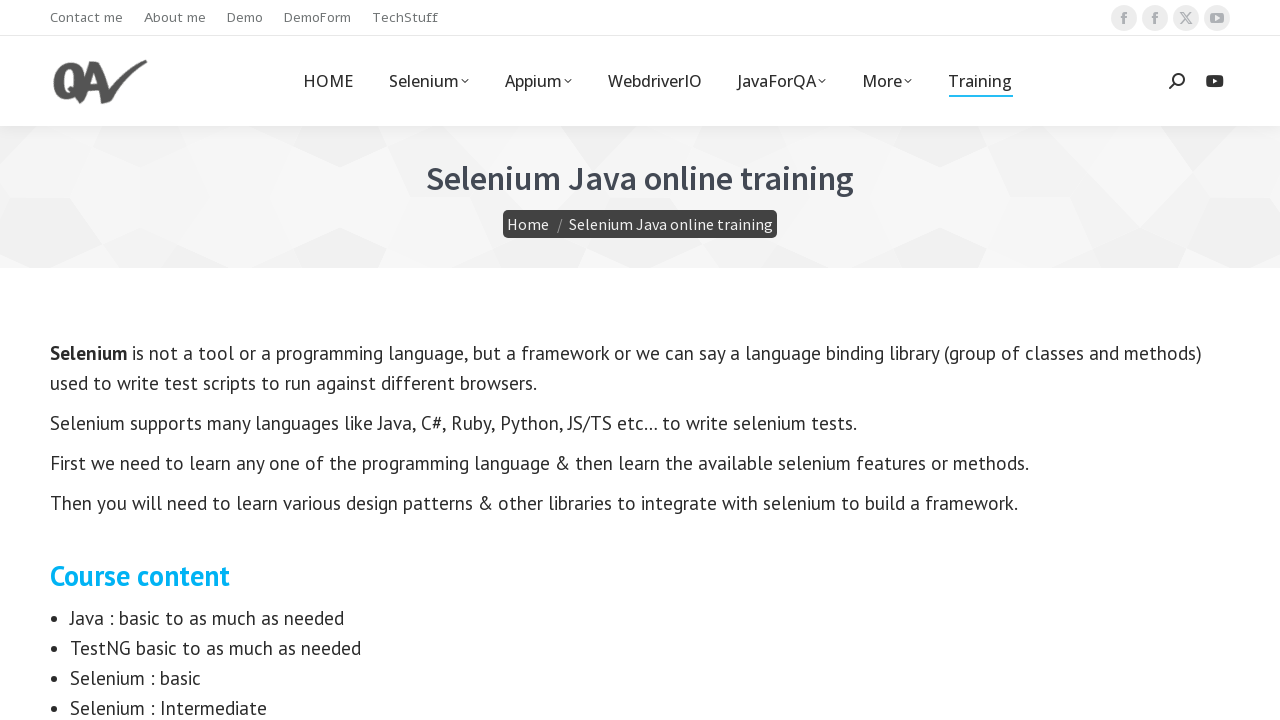

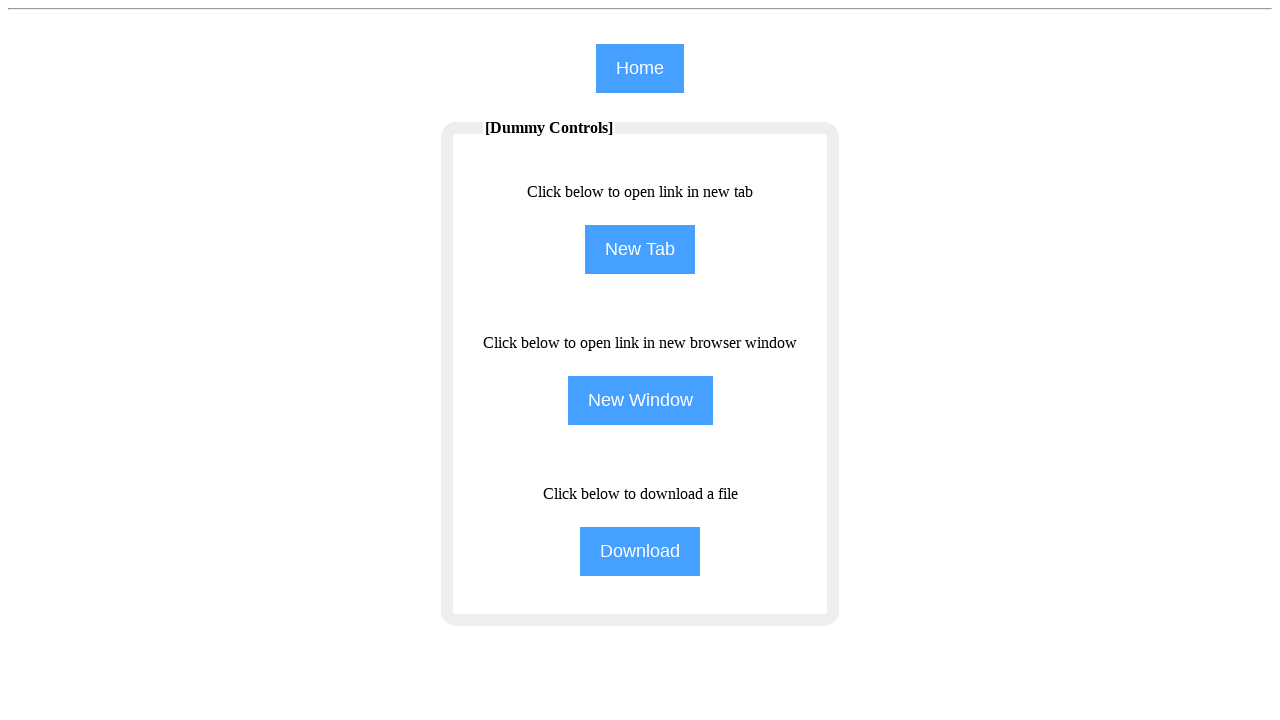